Tests the homepage header navigation by clicking through various menu items (About, Tokenomics, Roadmap, Games, FAQs), interacting with the language dropdown, clicking social media links (Telegram, Instagram, Facebook), and clicking the Connect Wallet button.

Starting URL: https://piston.live/vi

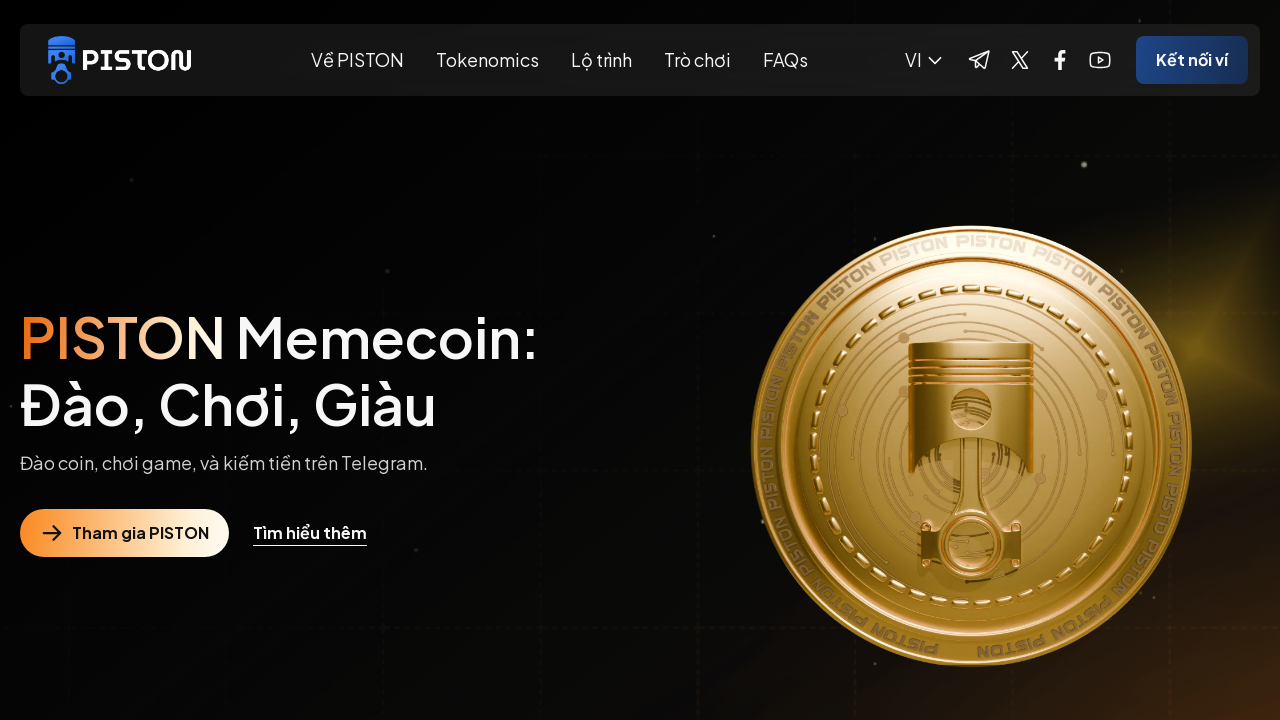

Clicked About menu item at (358, 60) on xpath=/html/body/div[1]/header/div[1]/div/div[2]/a[1]/span
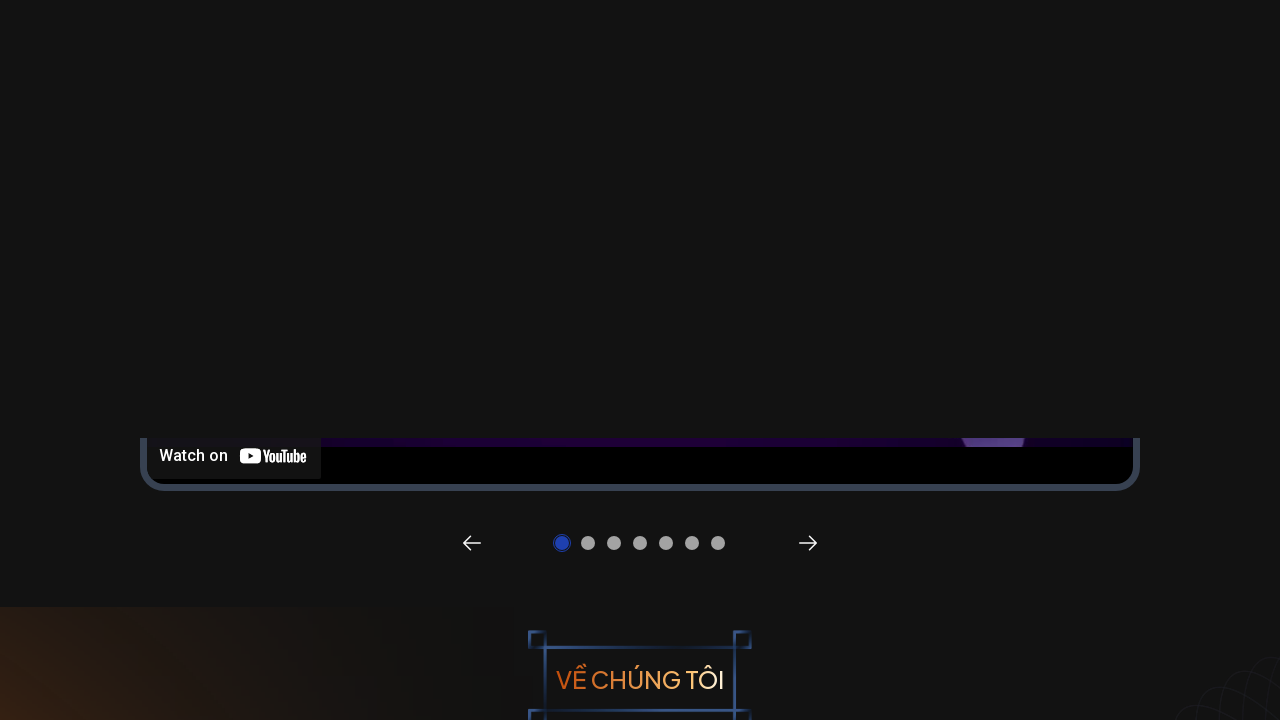

Waited for About menu interaction to complete
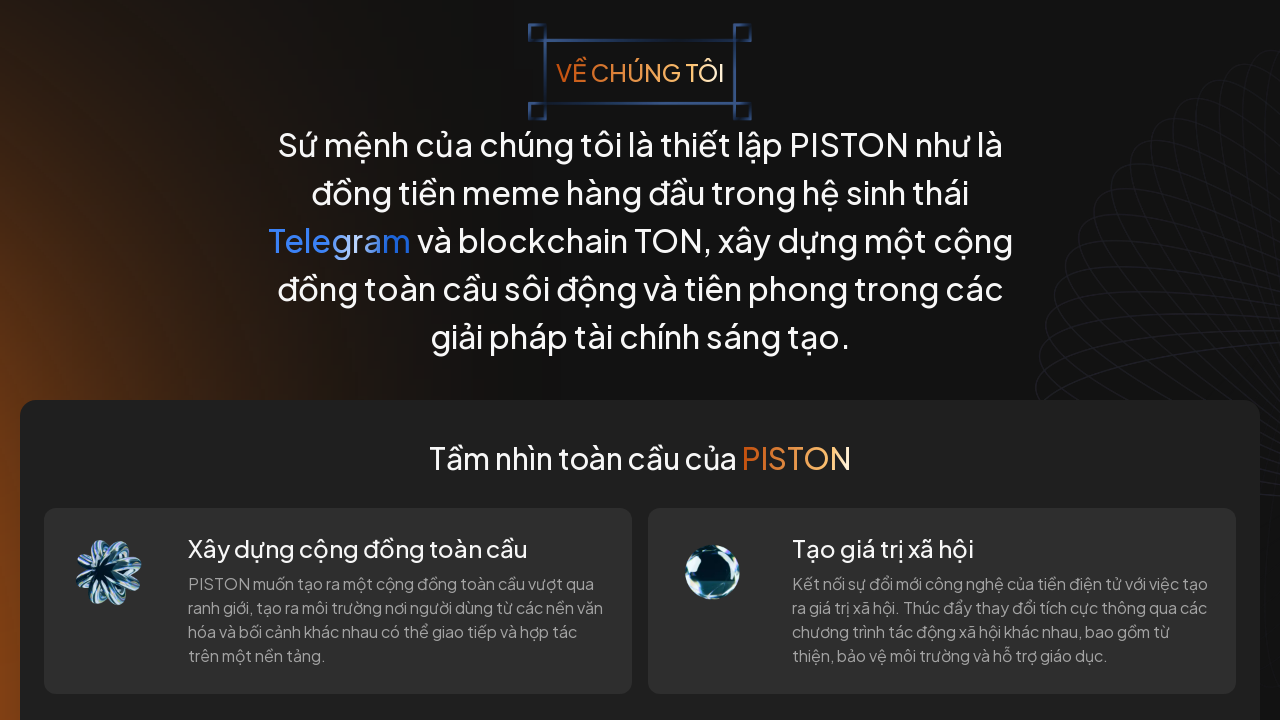

Clicked Tokenomics menu item at (488, 60) on xpath=/html/body/div[1]/header/div[1]/div/div[2]/a[2]/span
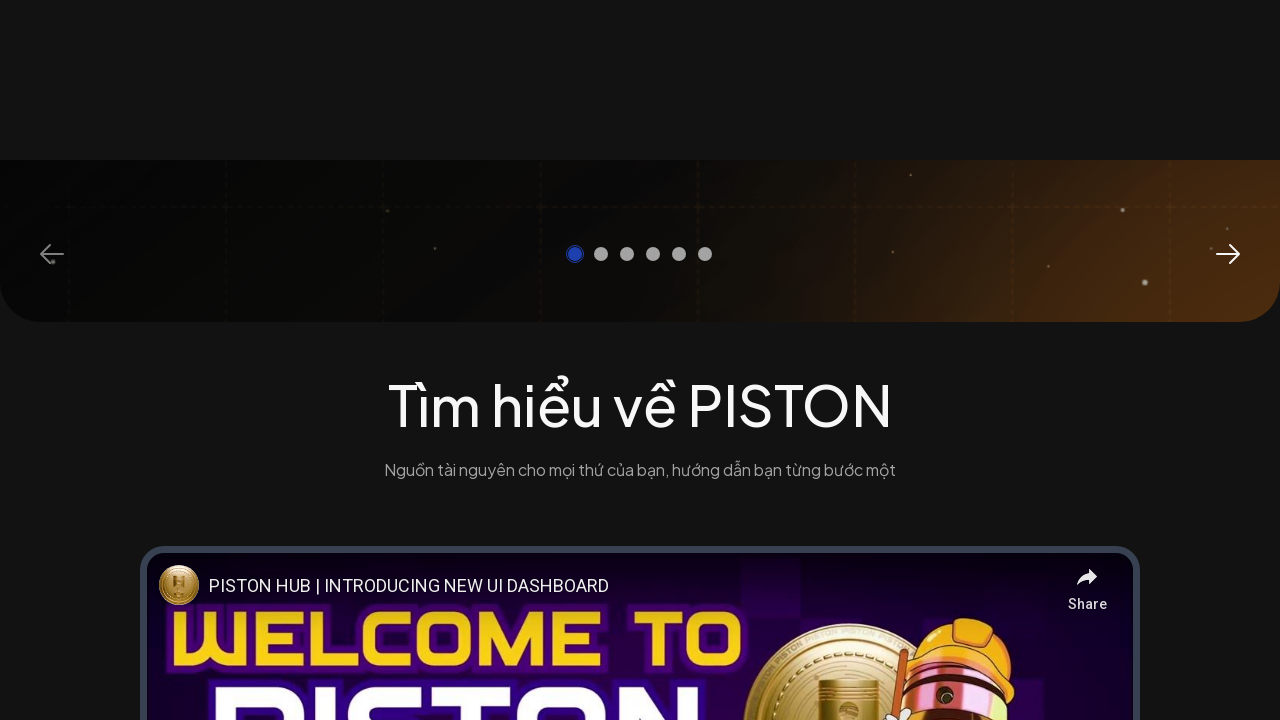

Waited for Tokenomics menu interaction to complete
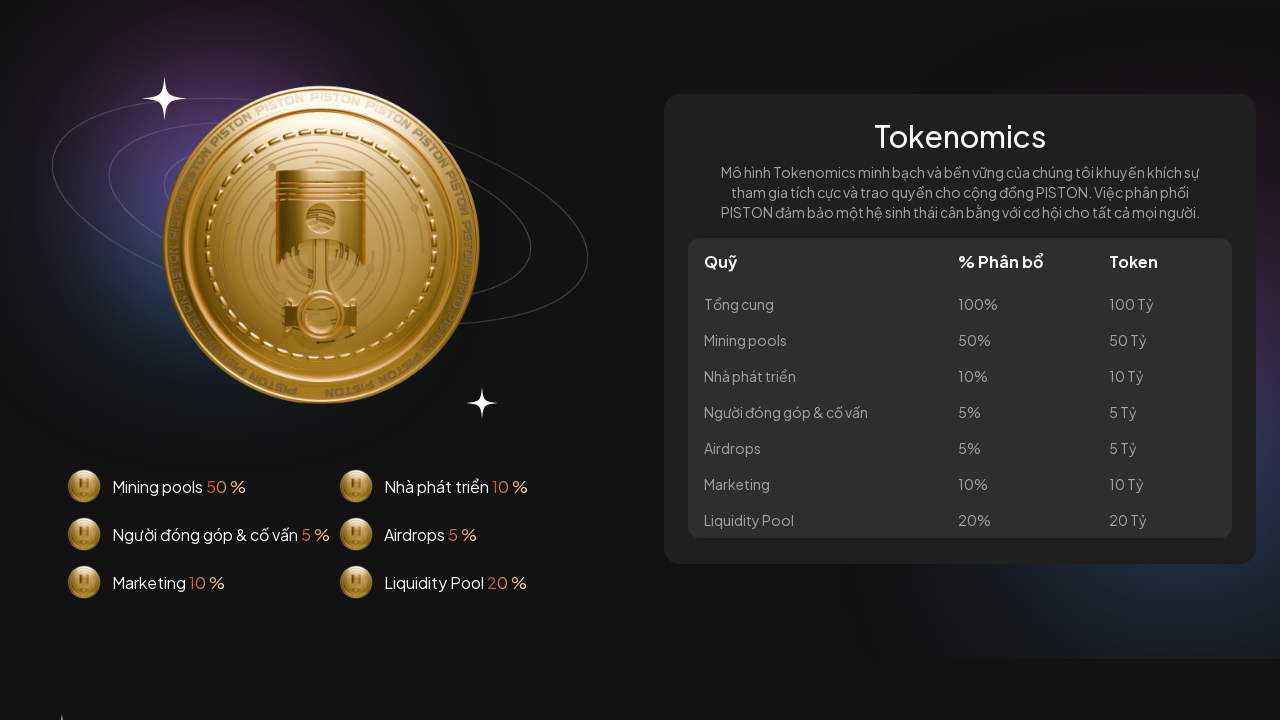

Clicked Roadmap menu item at (602, 60) on xpath=/html/body/div[1]/header/div[1]/div/div[2]/a[3]/span
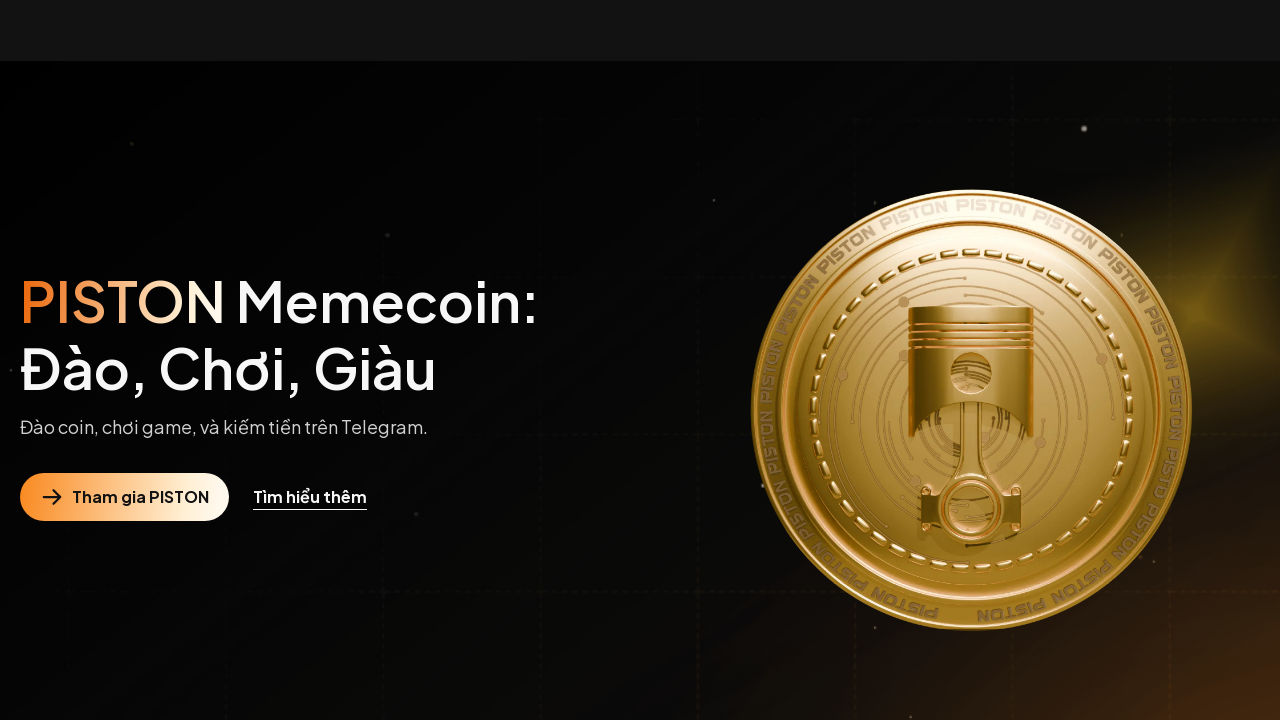

Waited for Roadmap menu interaction to complete
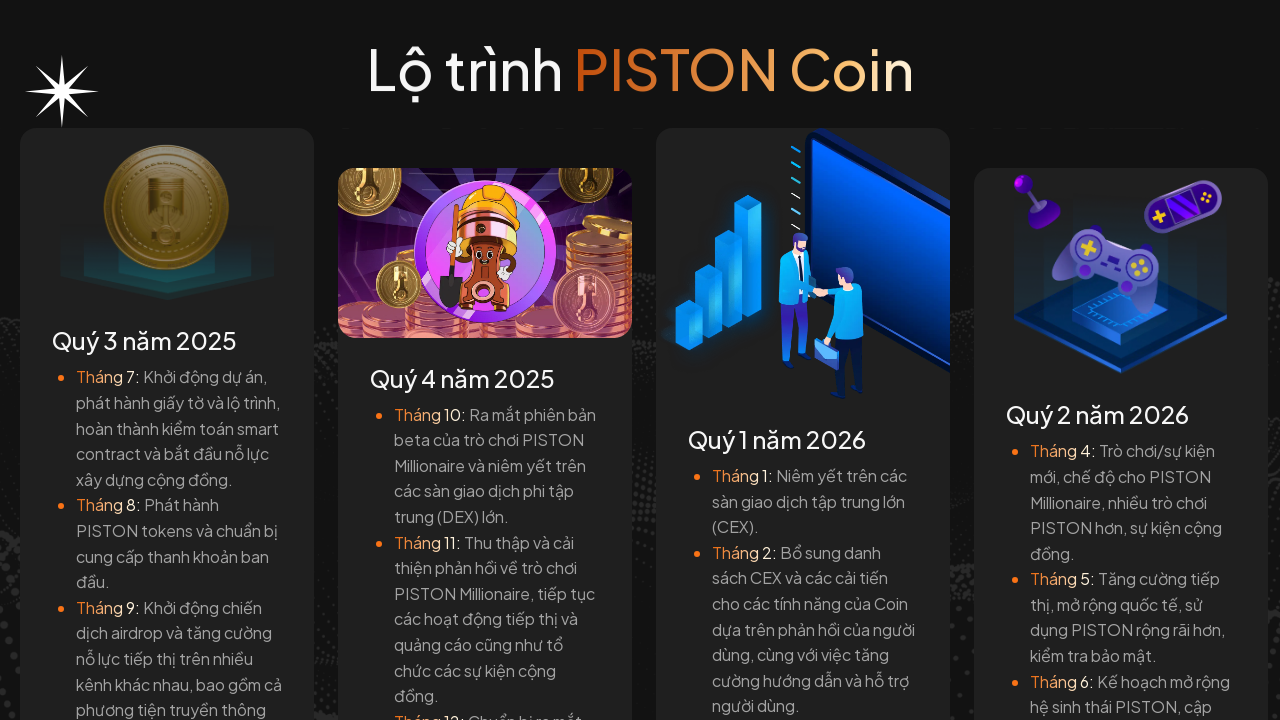

Clicked Games menu item at (698, 60) on xpath=/html/body/div[1]/header/div[1]/div/div[2]/a[4]/span
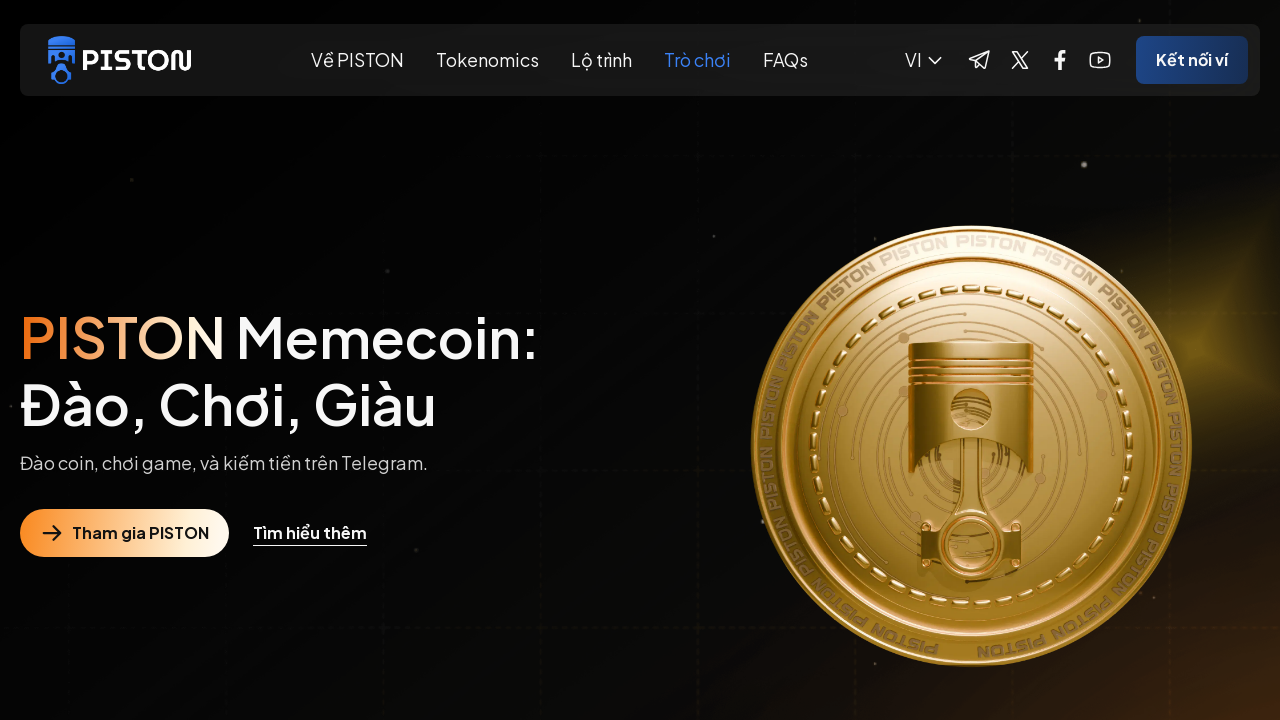

Waited for Games menu interaction to complete
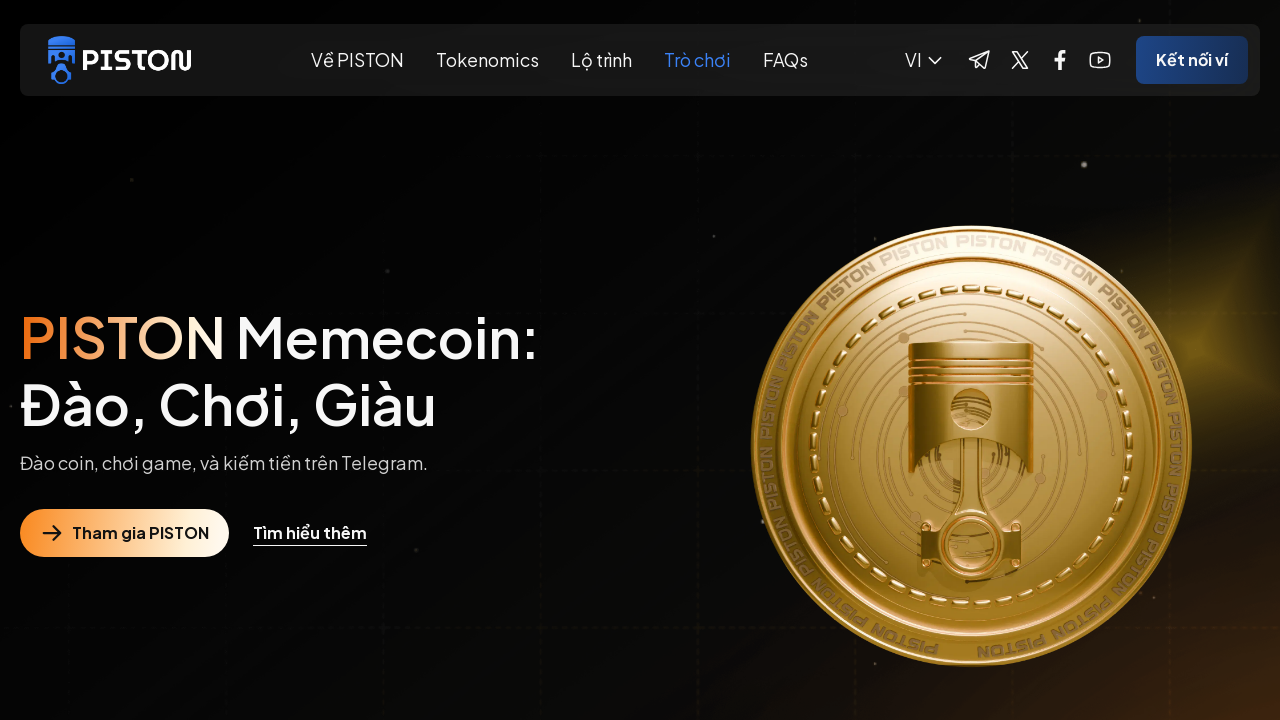

Clicked FAQs menu item at (786, 60) on xpath=/html/body/div[1]/header/div[1]/div/div[2]/a[5]/span
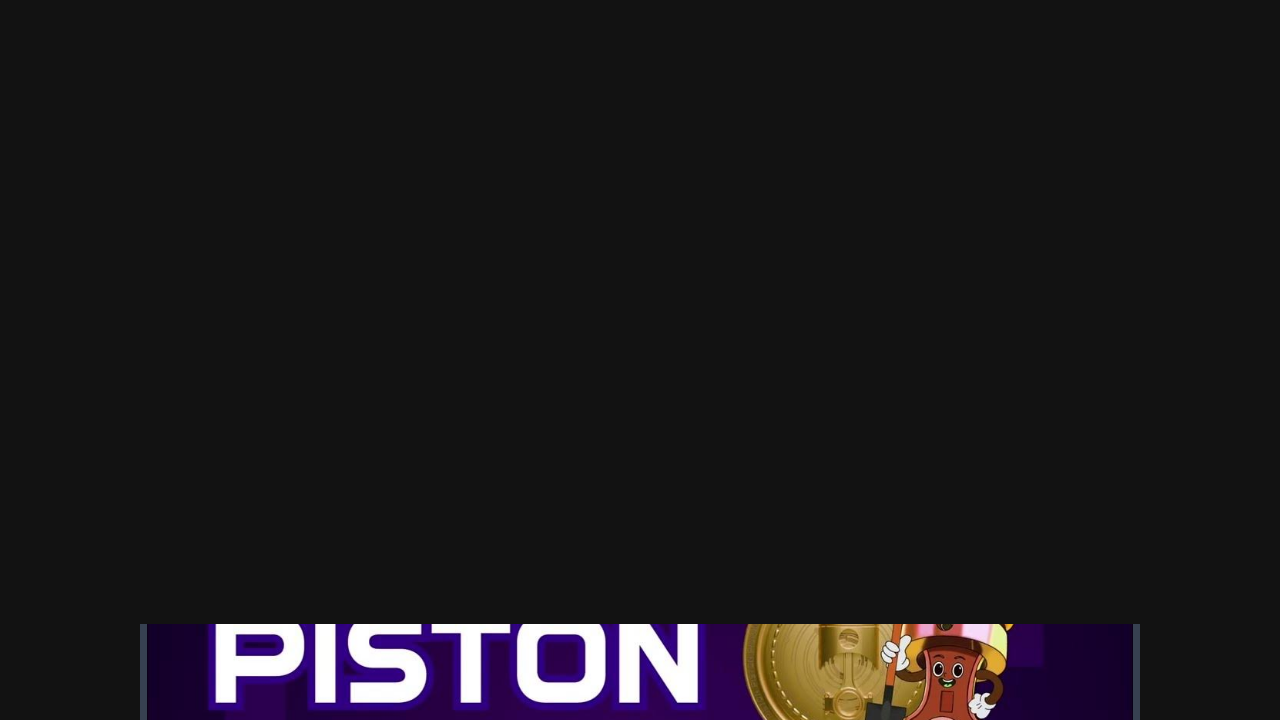

Waited for FAQs menu interaction to complete
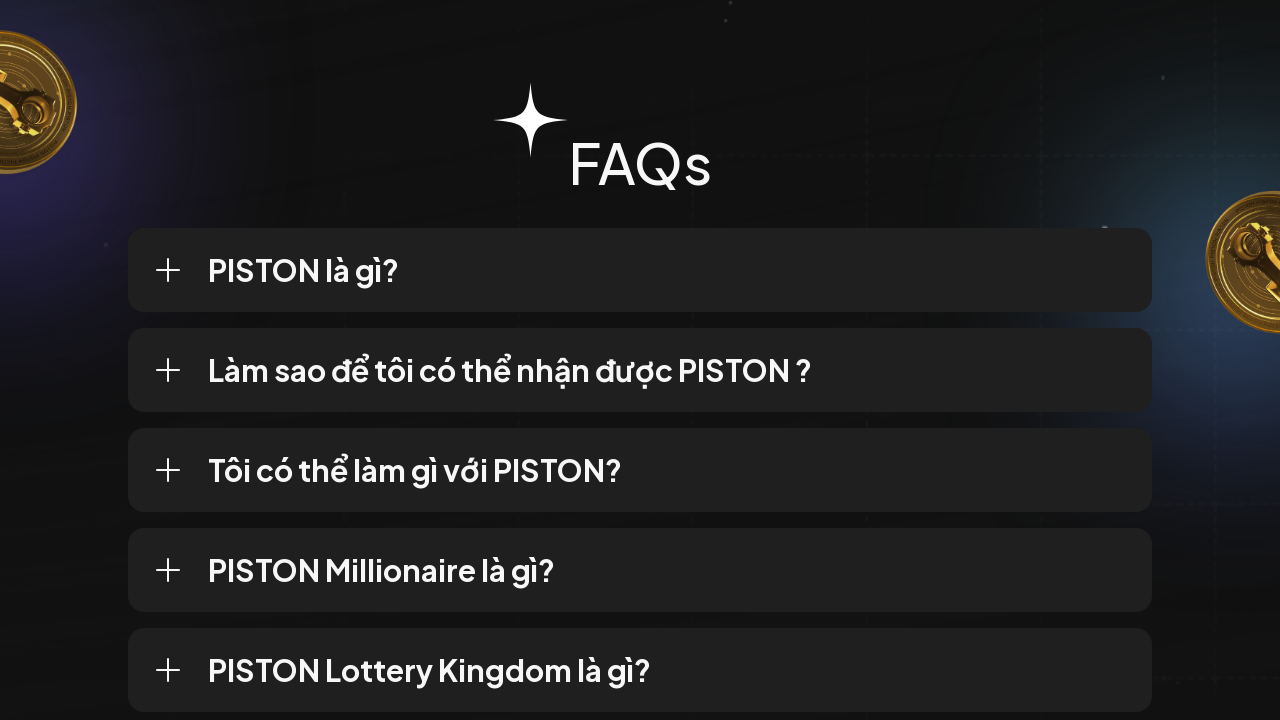

Opened language dropdown menu at (917, 60) on xpath=/html/body/div[1]/header/div[1]/div/div[3]/div[1]/div[1]/div/button
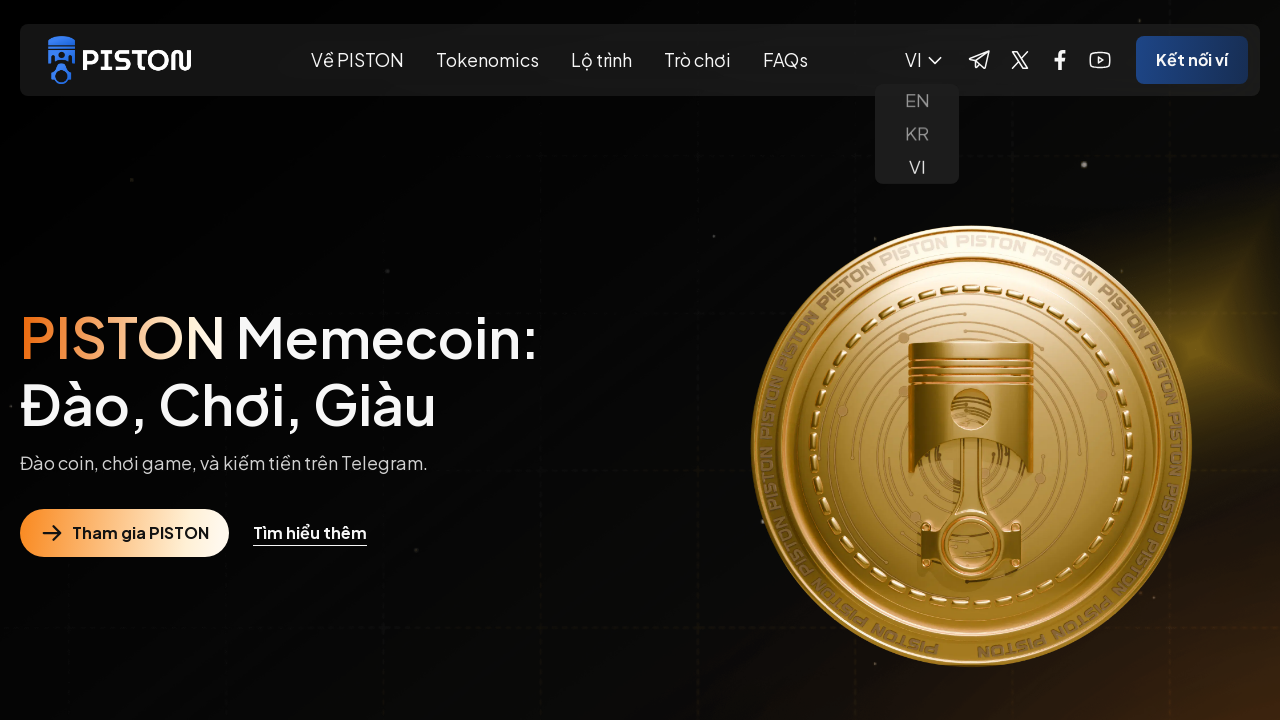

Waited for language dropdown to fully open
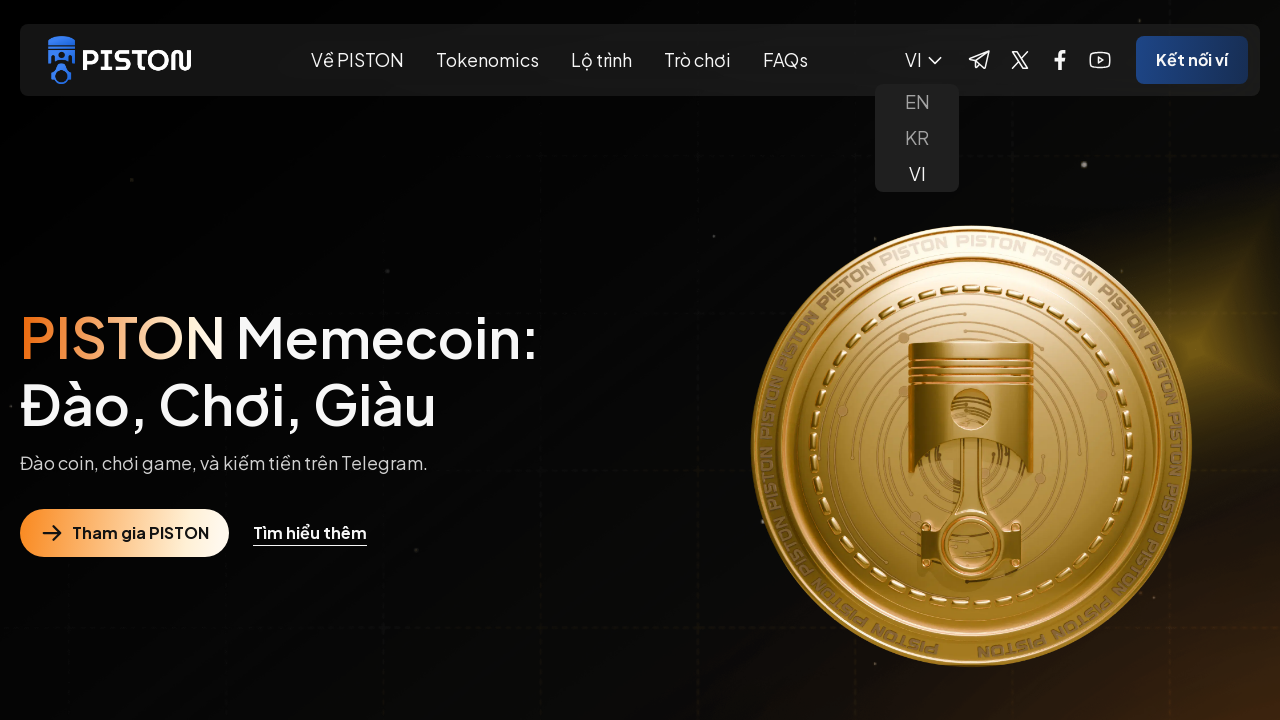

Hovered over English language option at (917, 102) on xpath=/html/body/div[1]/header/div[1]/div/div[3]/div[1]/div[1]/div/div/div/a[1]/
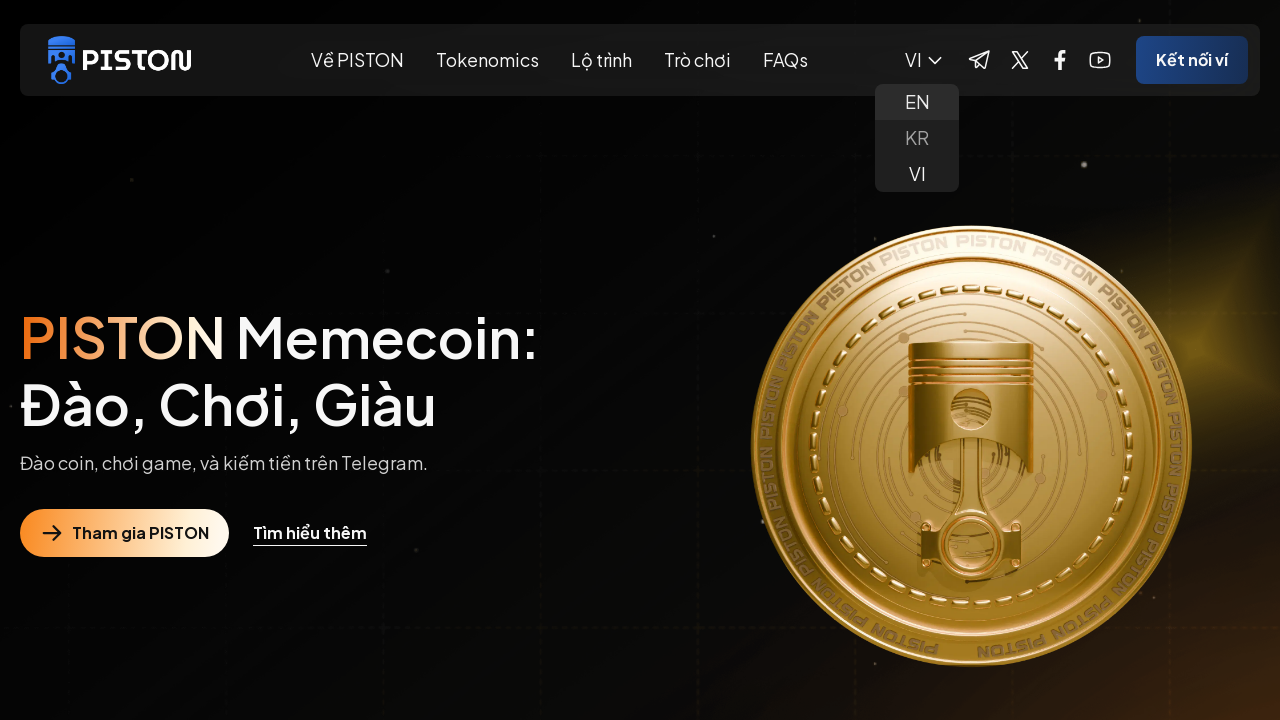

Waited after hovering over English option
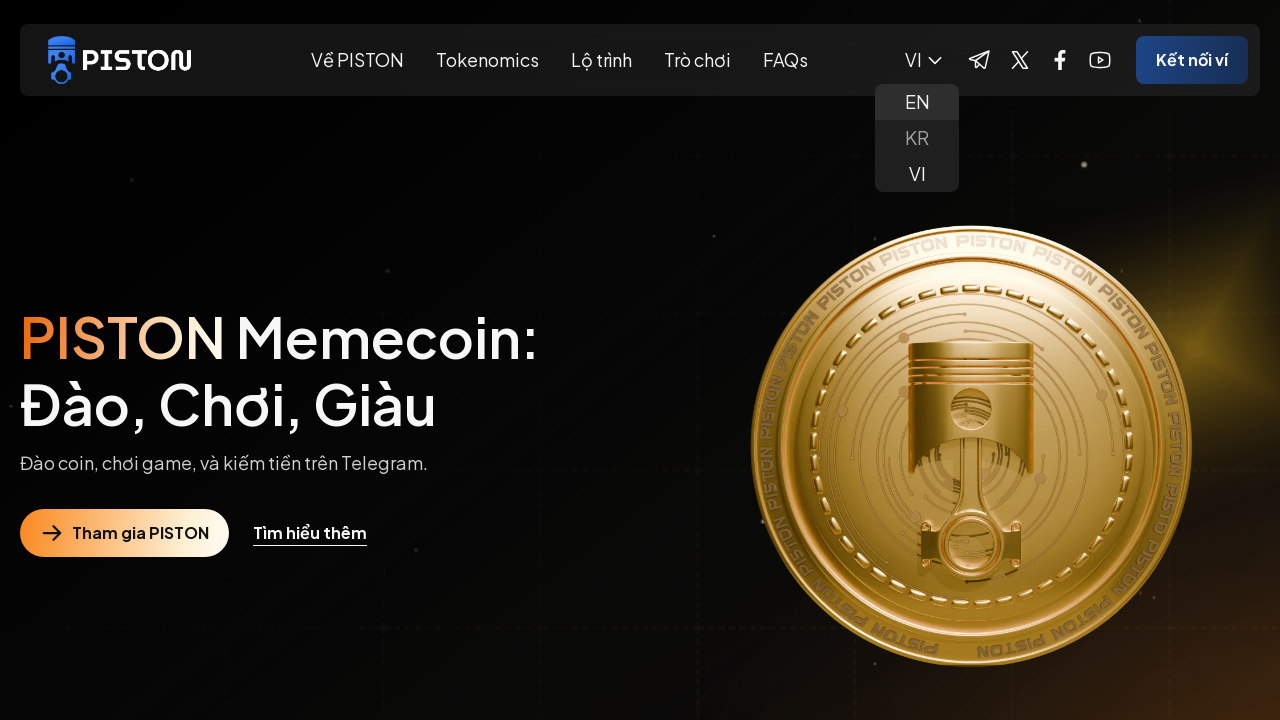

Hovered over Korean language option at (917, 138) on xpath=/html/body/div[1]/header/div[1]/div/div[3]/div[1]/div[1]/div/div/div/a[2]/
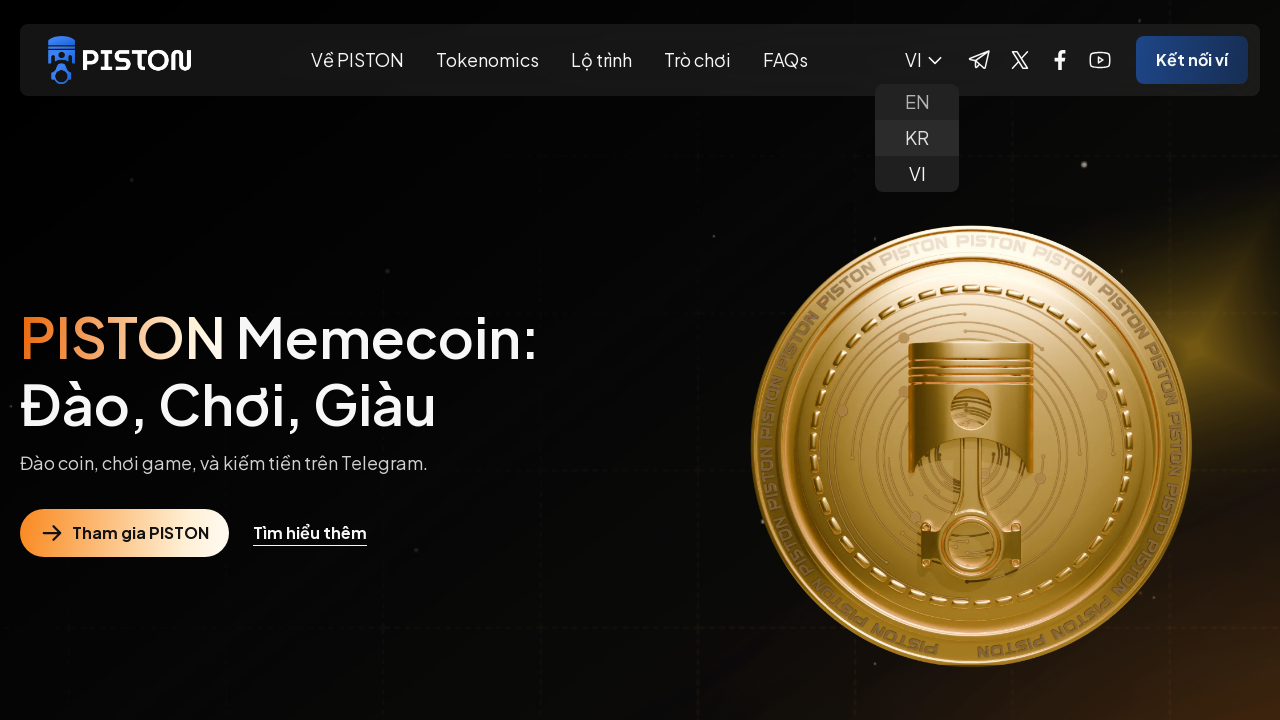

Waited after hovering over Korean option
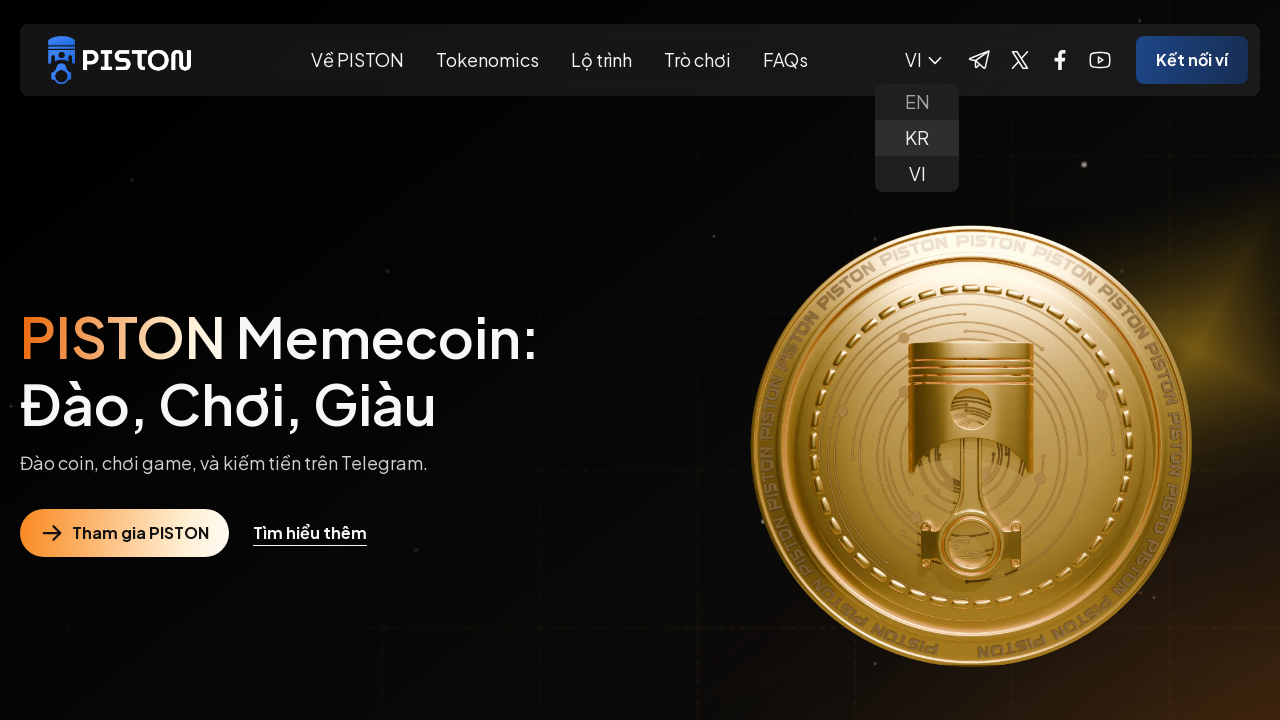

Hovered over Vietnamese language option at (917, 174) on xpath=/html/body/div[1]/header/div[1]/div/div[3]/div[1]/div[1]/div/div/div/a[3]/
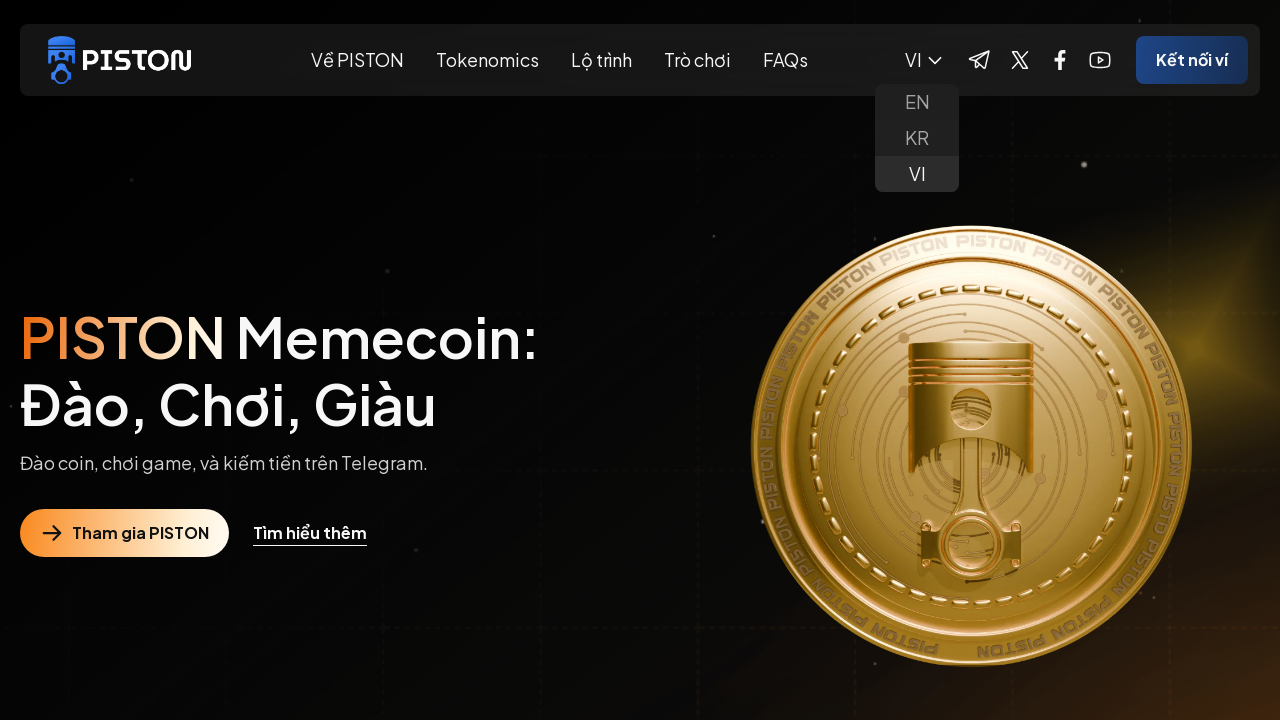

Waited after hovering over Vietnamese option
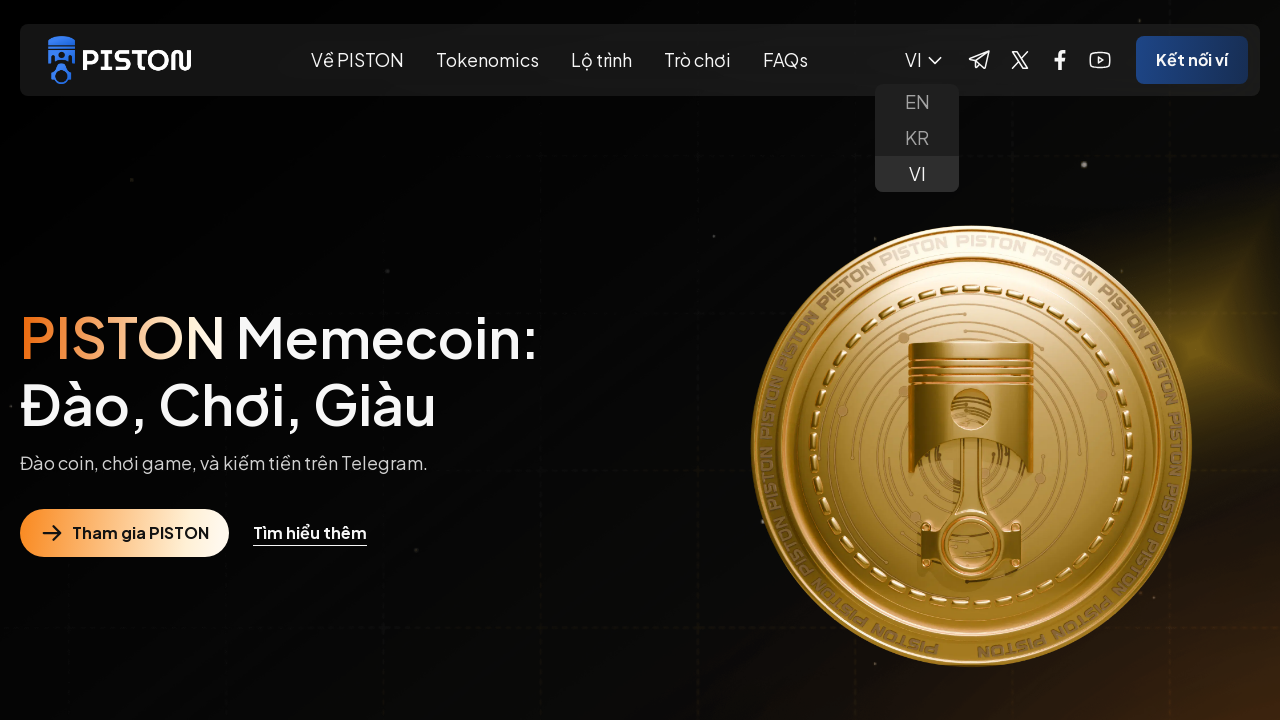

Clicked Telegram social media link at (980, 60) on xpath=/html/body/div[1]/header/div[1]/div/div[3]/div[1]/div[1]/a[1]
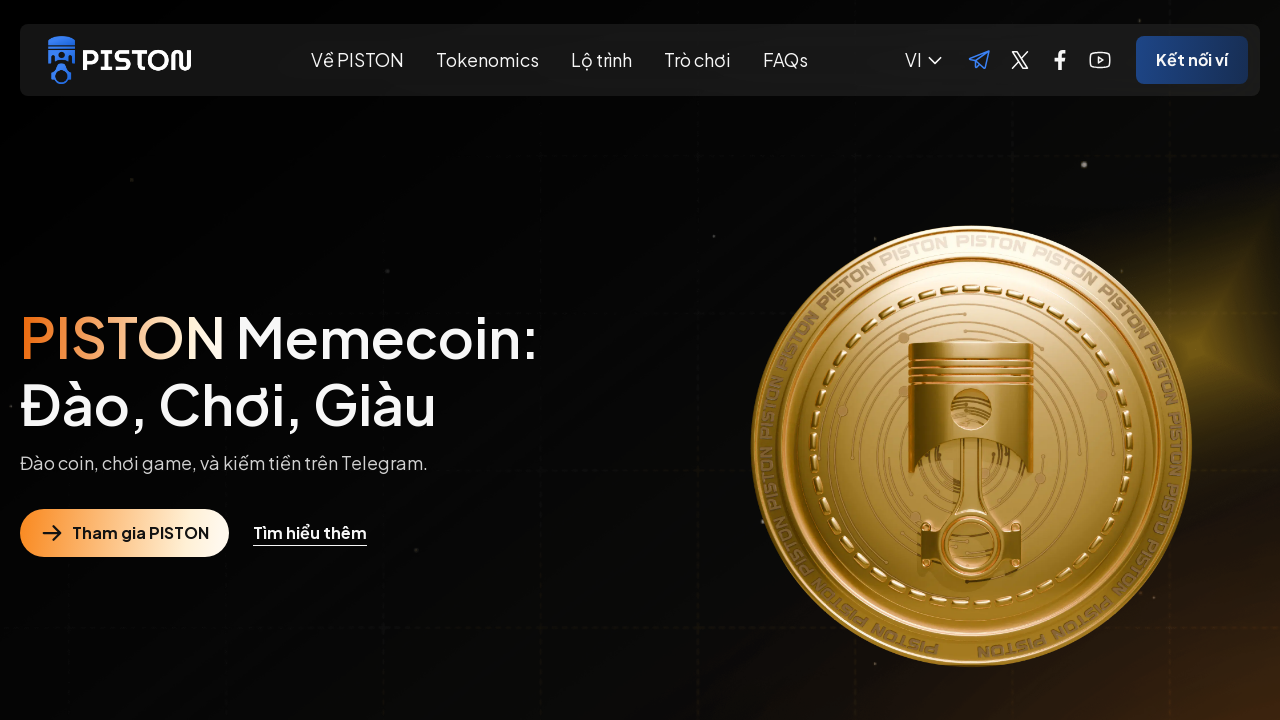

Waited after clicking Telegram link
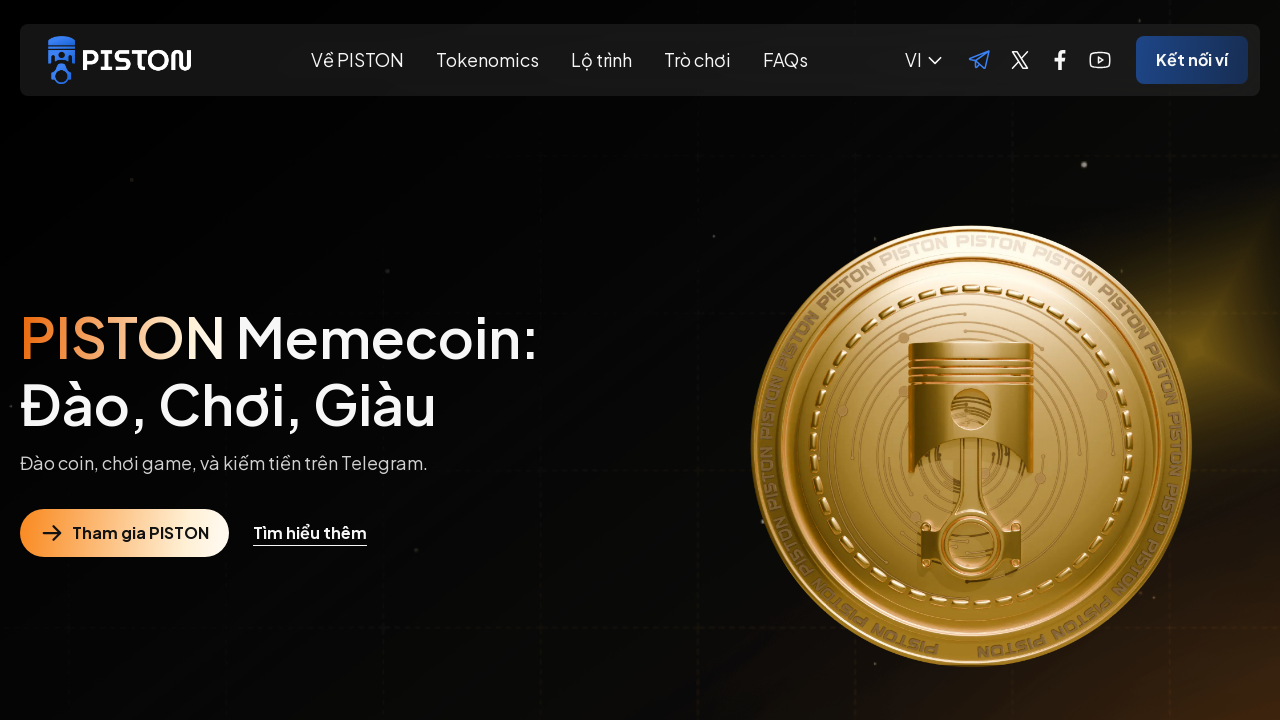

Clicked Instagram social media link at (1020, 60) on xpath=/html/body/div[1]/header/div[1]/div/div[3]/div[1]/div[1]/a[2]
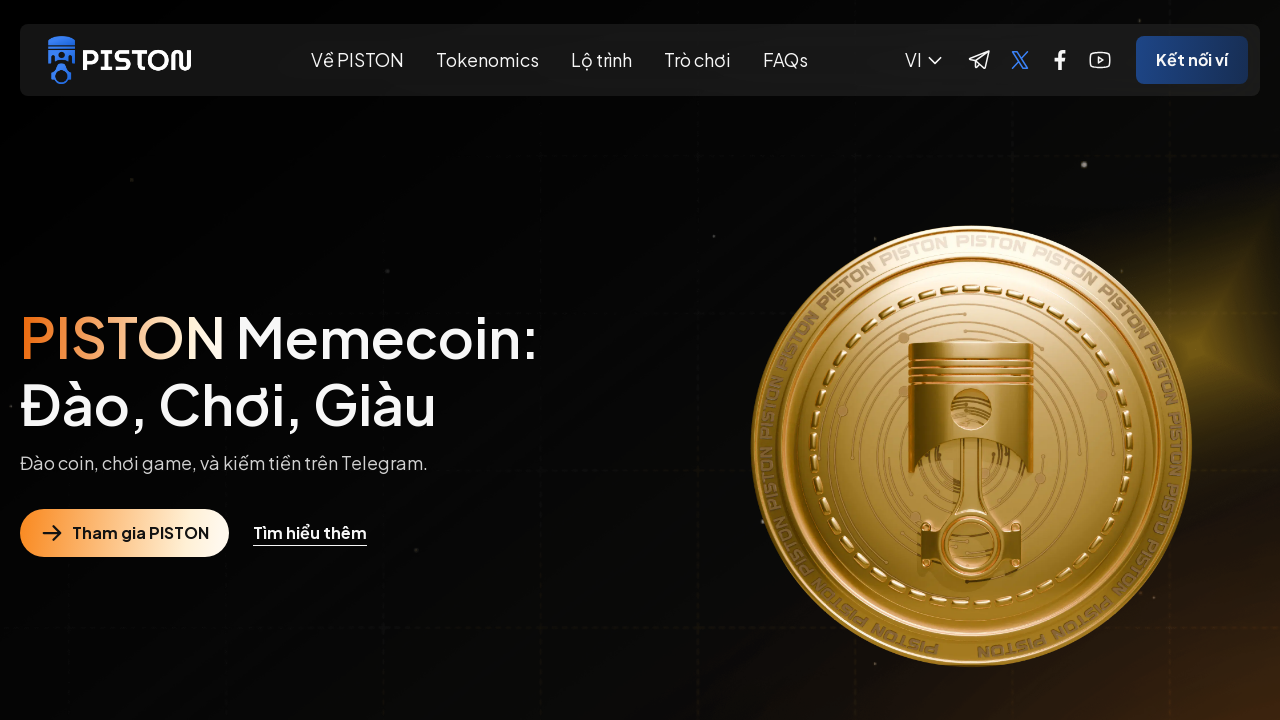

Waited after clicking Instagram link
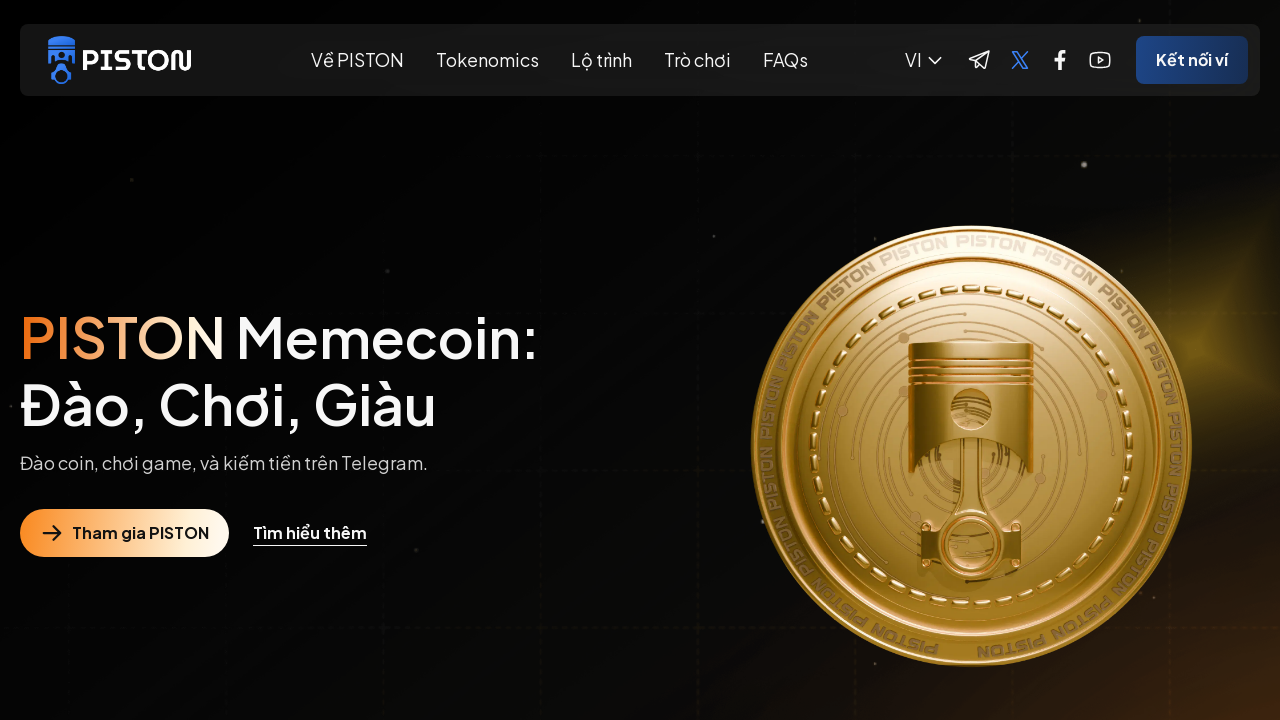

Clicked Facebook social media link at (1060, 60) on xpath=/html/body/div[1]/header/div[1]/div/div[3]/div[1]/div[1]/a[3]
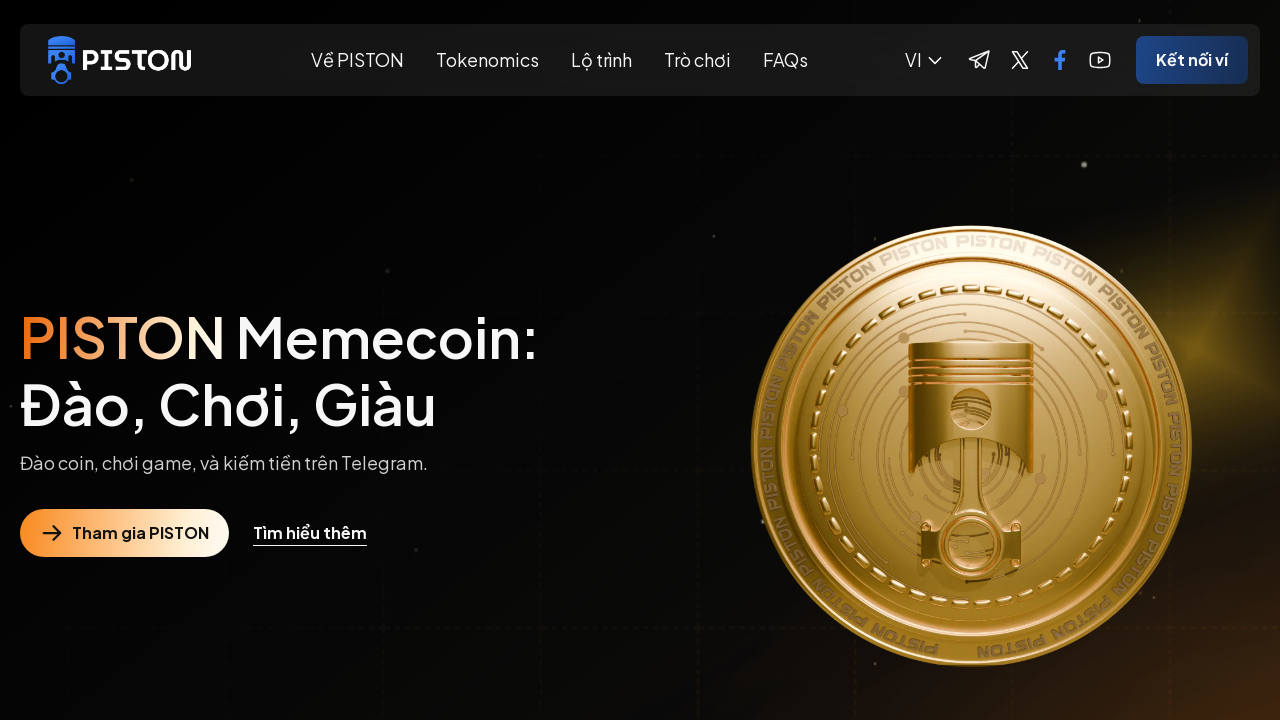

Waited after clicking Facebook link
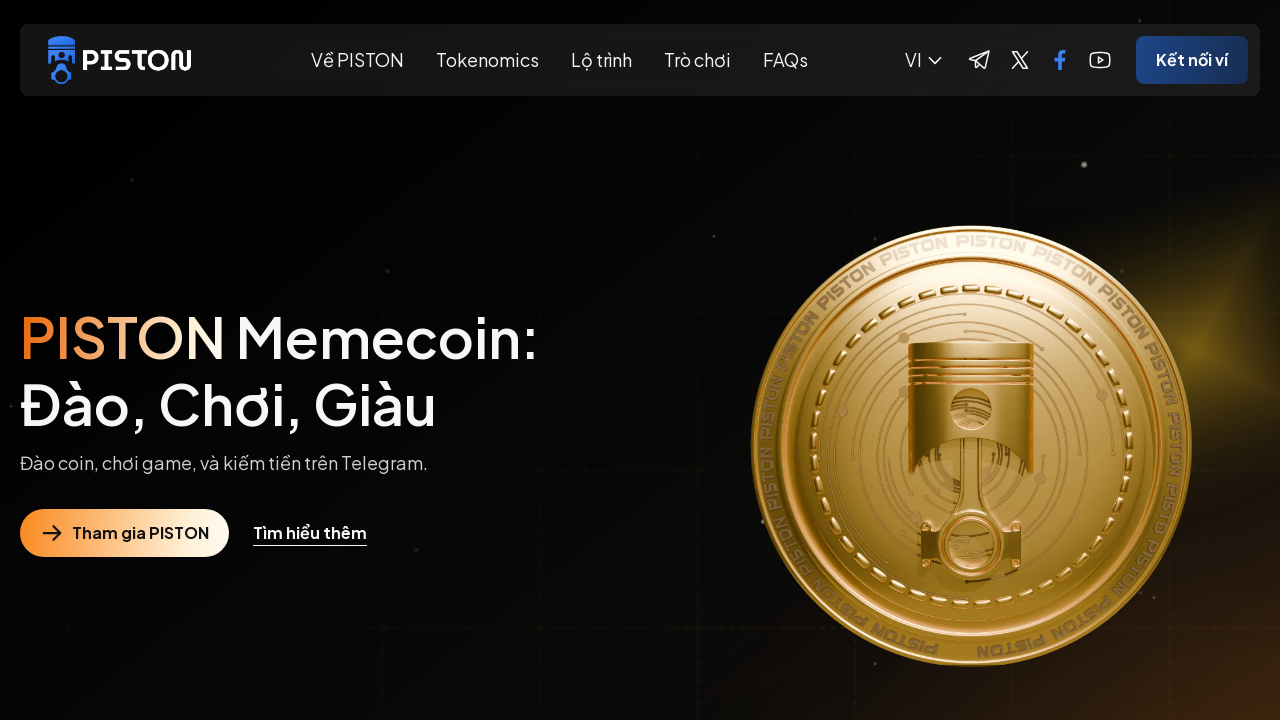

Clicked Connect Wallet button at (1192, 60) on xpath=/html/body/div[1]/header/div[1]/div/div[3]/div[1]/div[2]/div/button
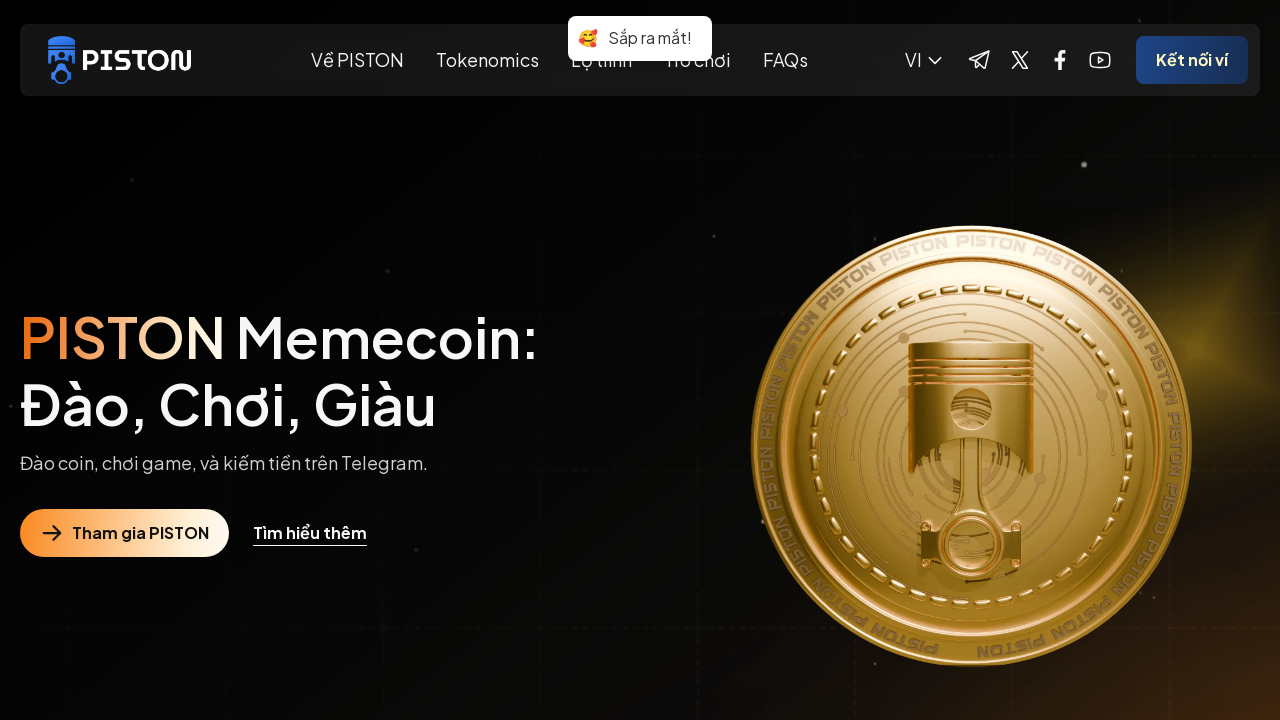

Waited for Connect Wallet dialog to appear
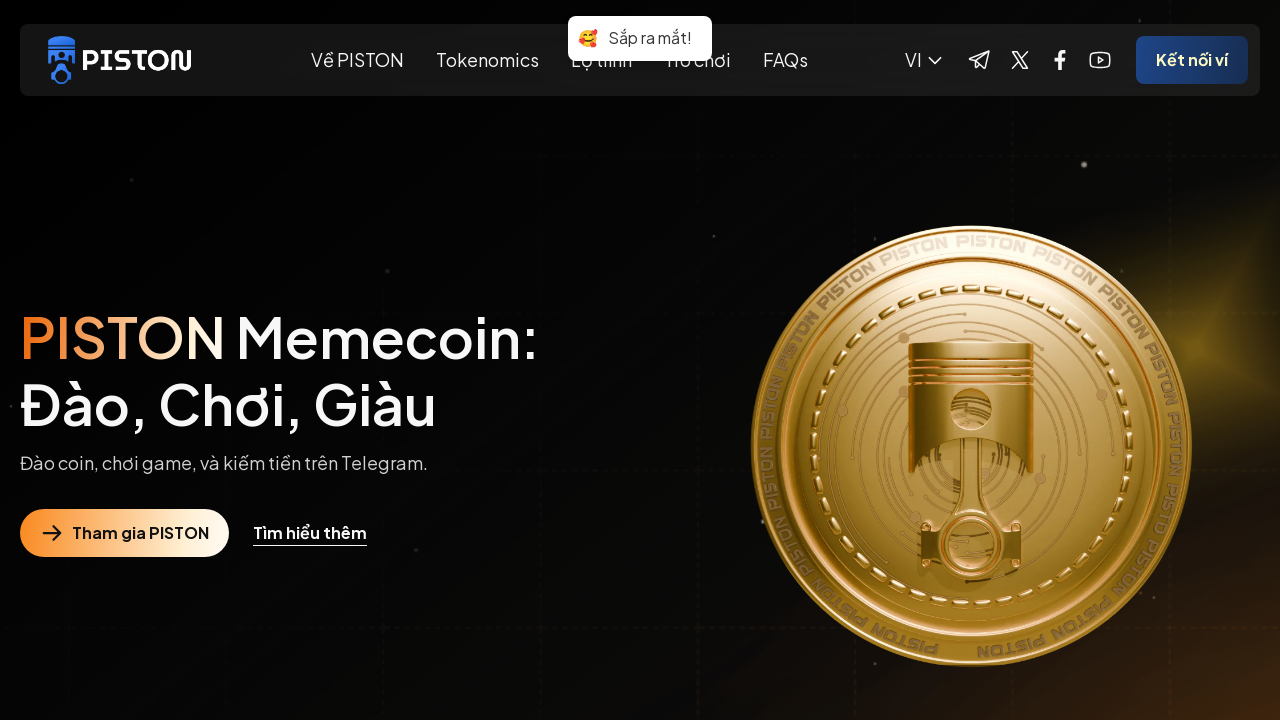

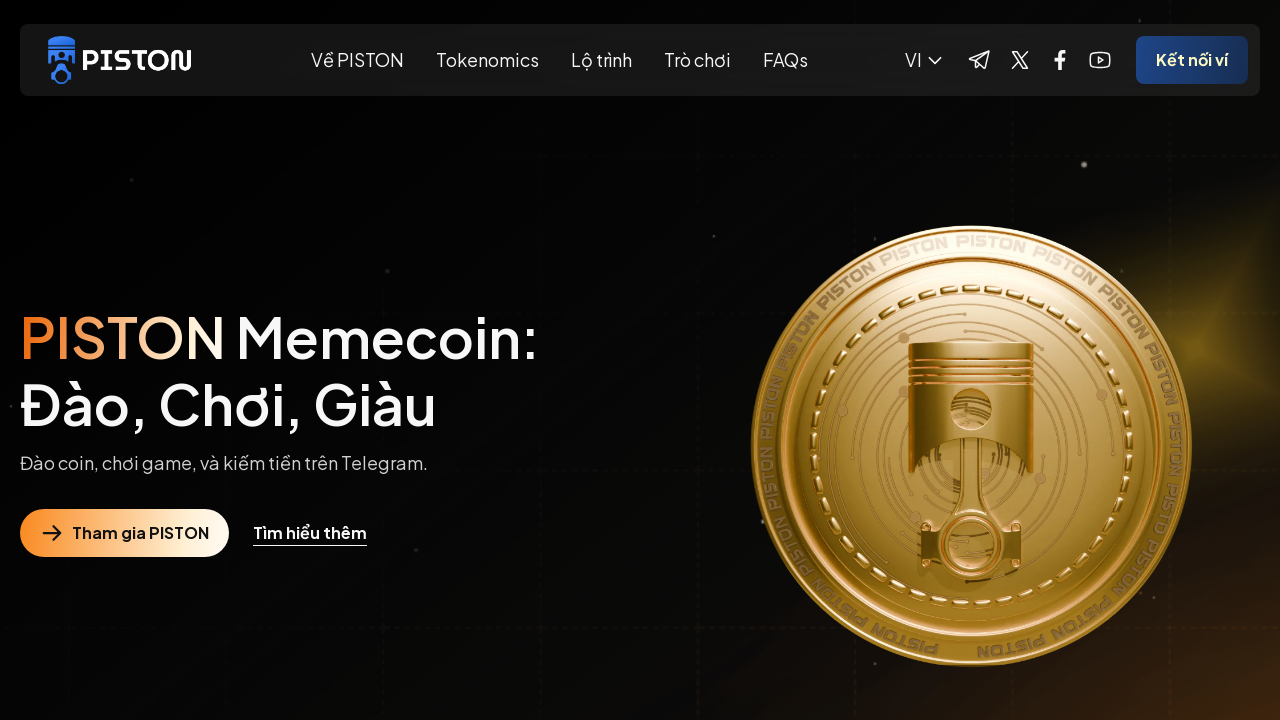